Simple test that navigates to Rahul Shetty Academy homepage and verifies the page loads by checking the title and URL.

Starting URL: http://rahulshettyacademy.com

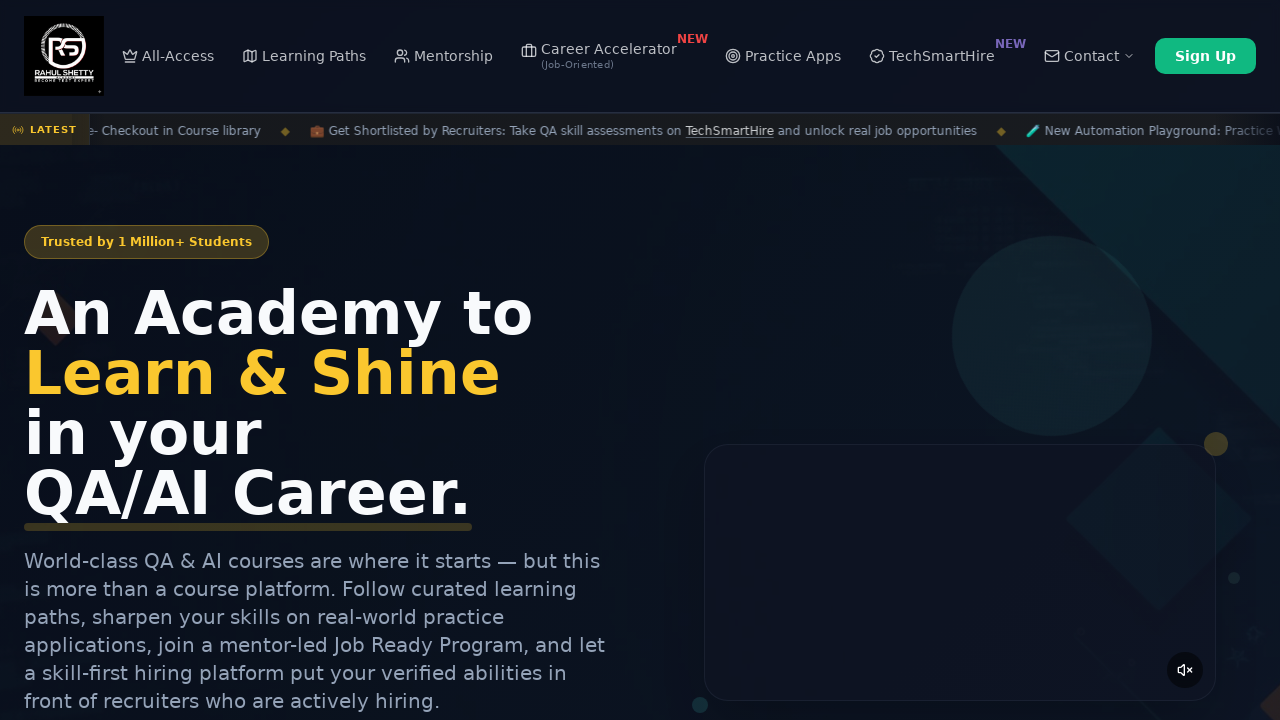

Waited for page to load with domcontentloaded state
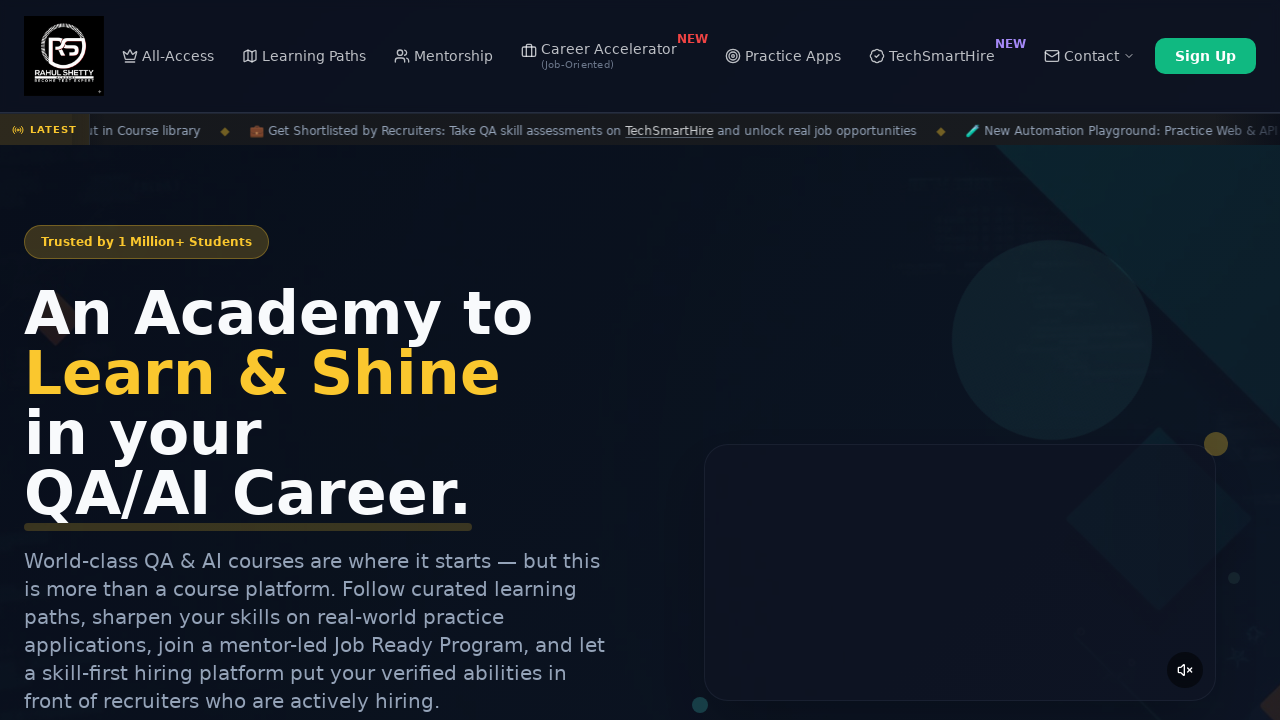

Retrieved page title: 'Rahul Shetty Academy | QA Automation, Playwright, AI Testing & Online Training'
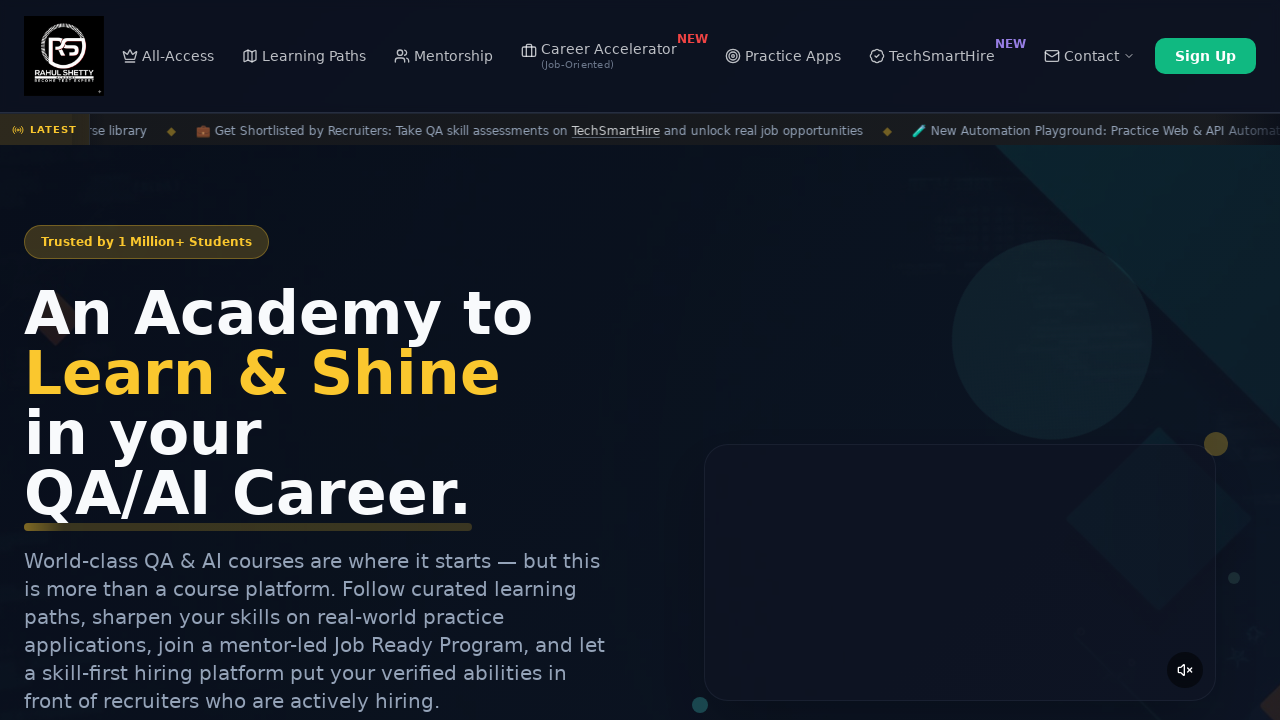

Retrieved current URL: 'https://rahulshettyacademy.com/'
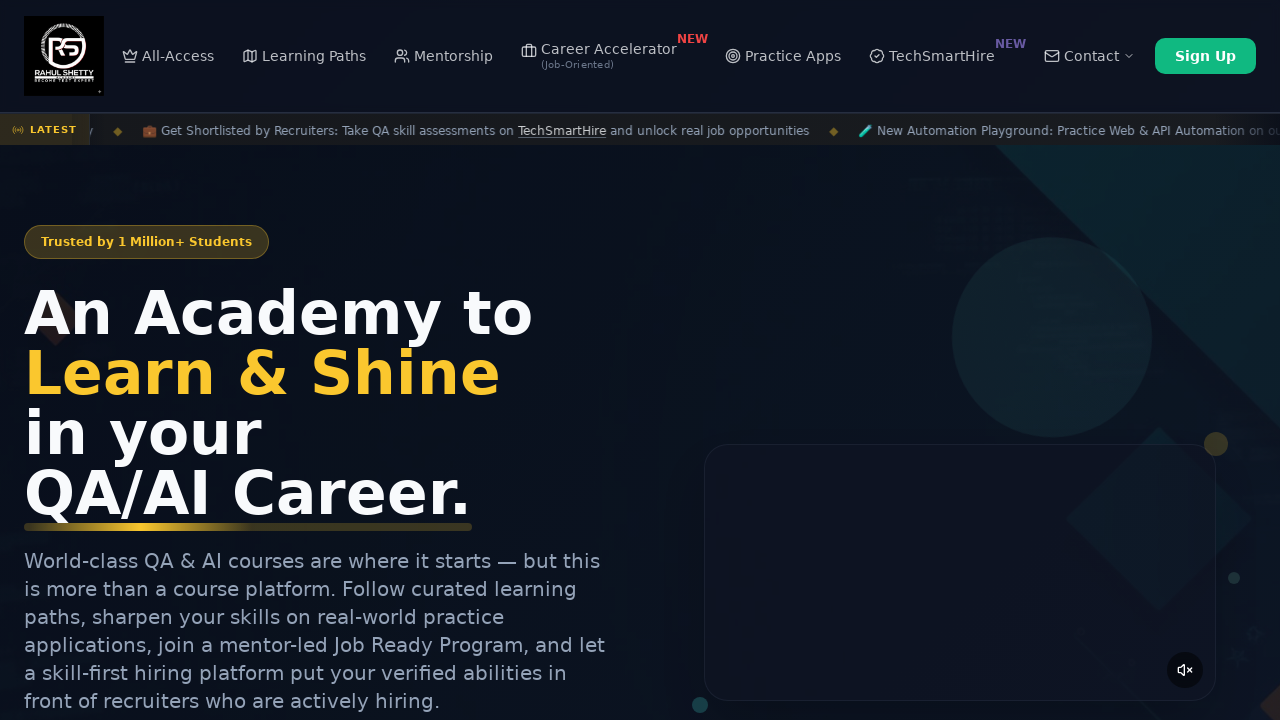

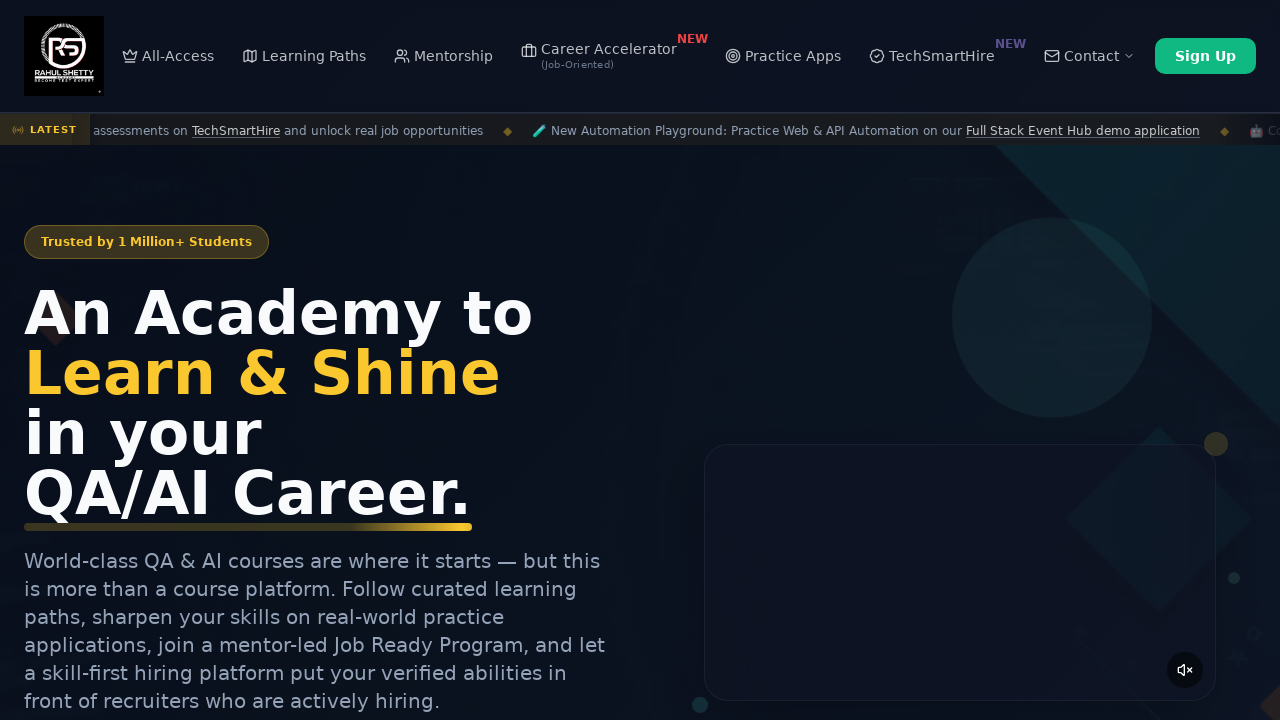